Tests that the health care page displays exactly 16 cards by counting elements with role=button

Starting URL: https://pharmeasy.in/health-care

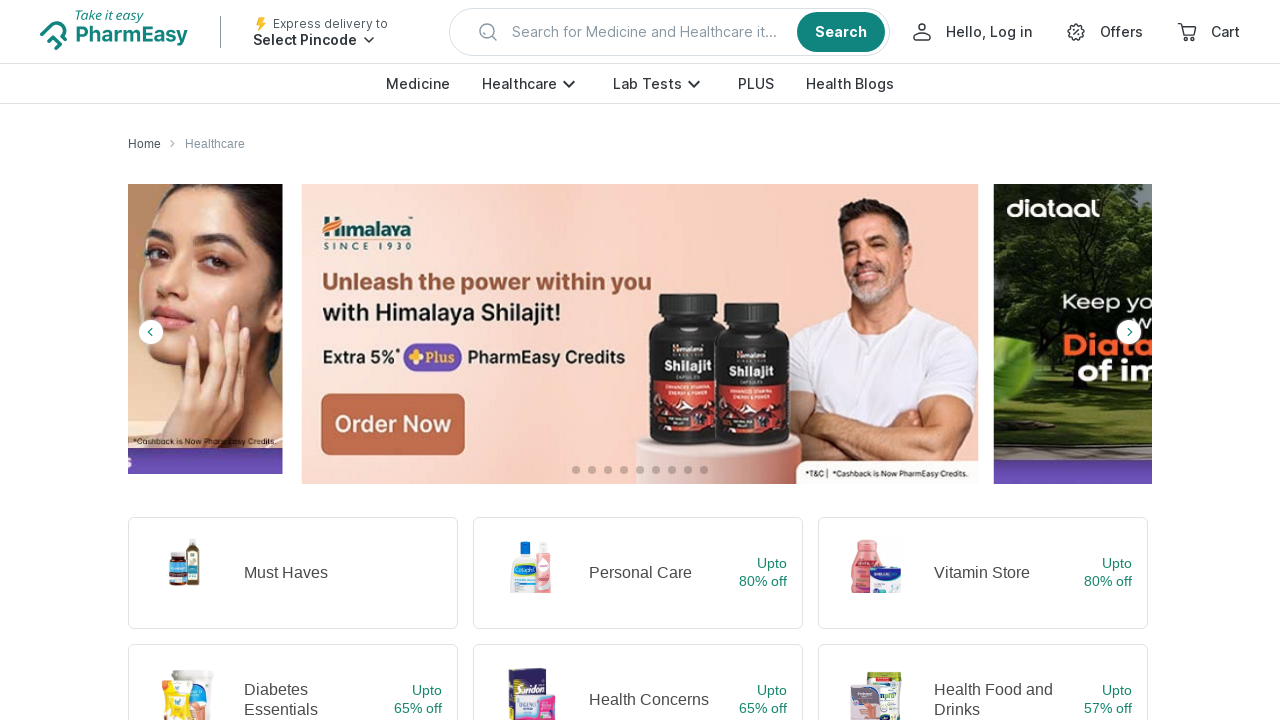

Navigated to PharmEasy health care page
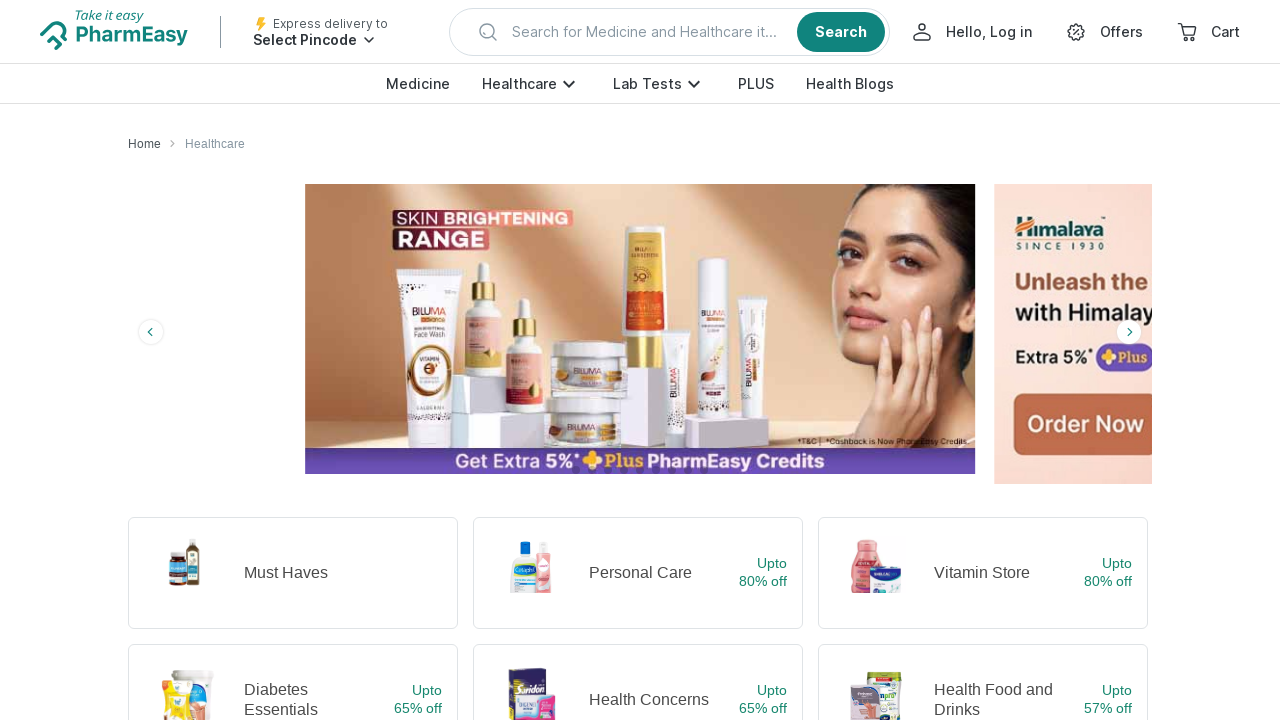

Waited for first card element to load
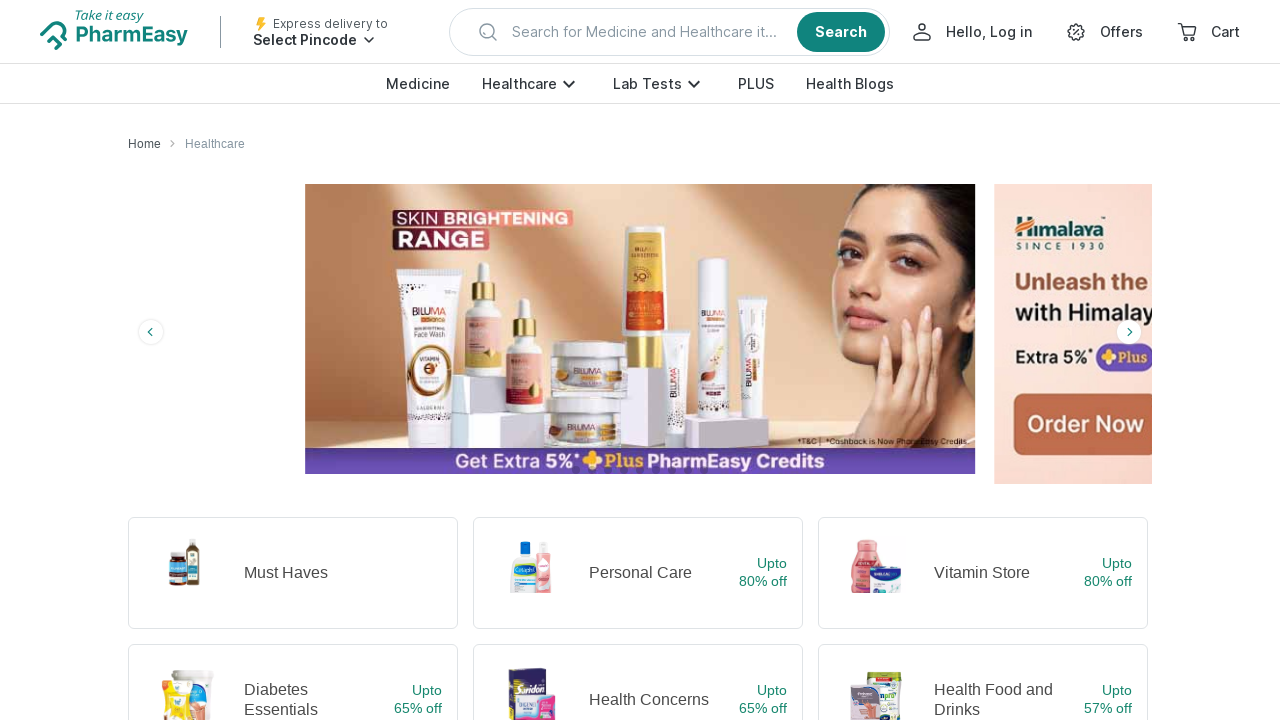

Counted card elements: 16 cards found
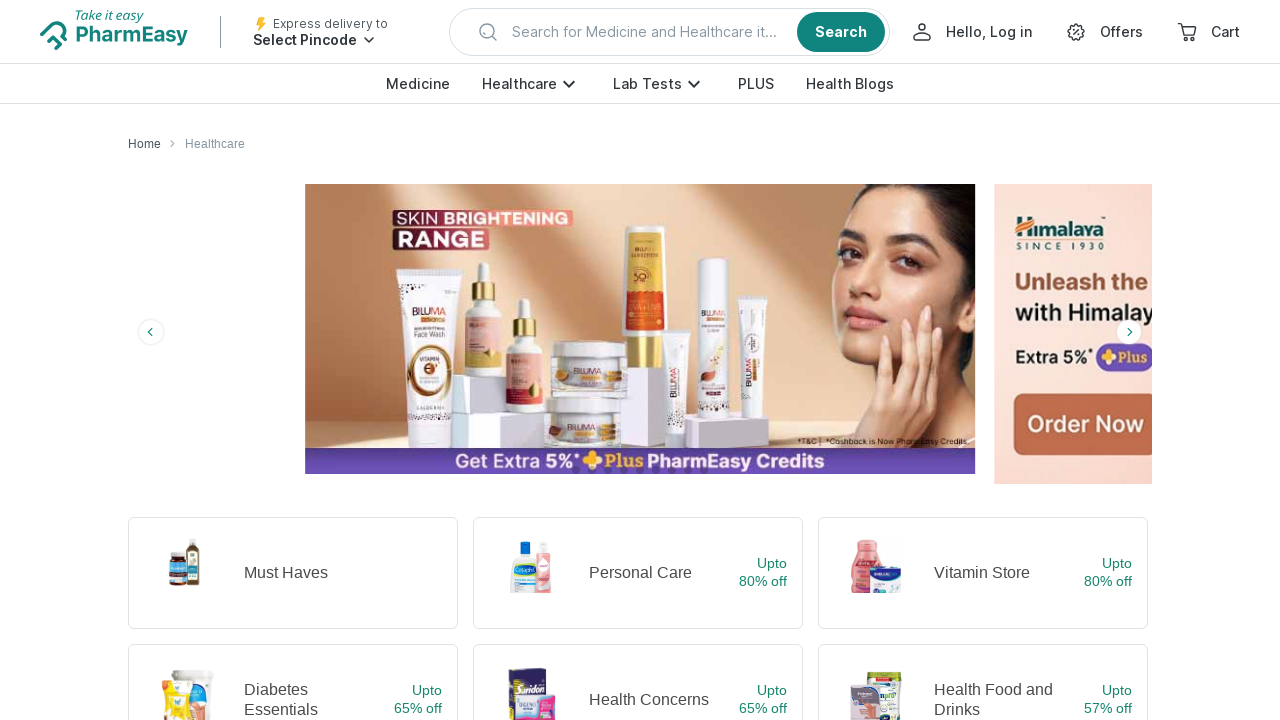

Verified that exactly 16 cards are displayed
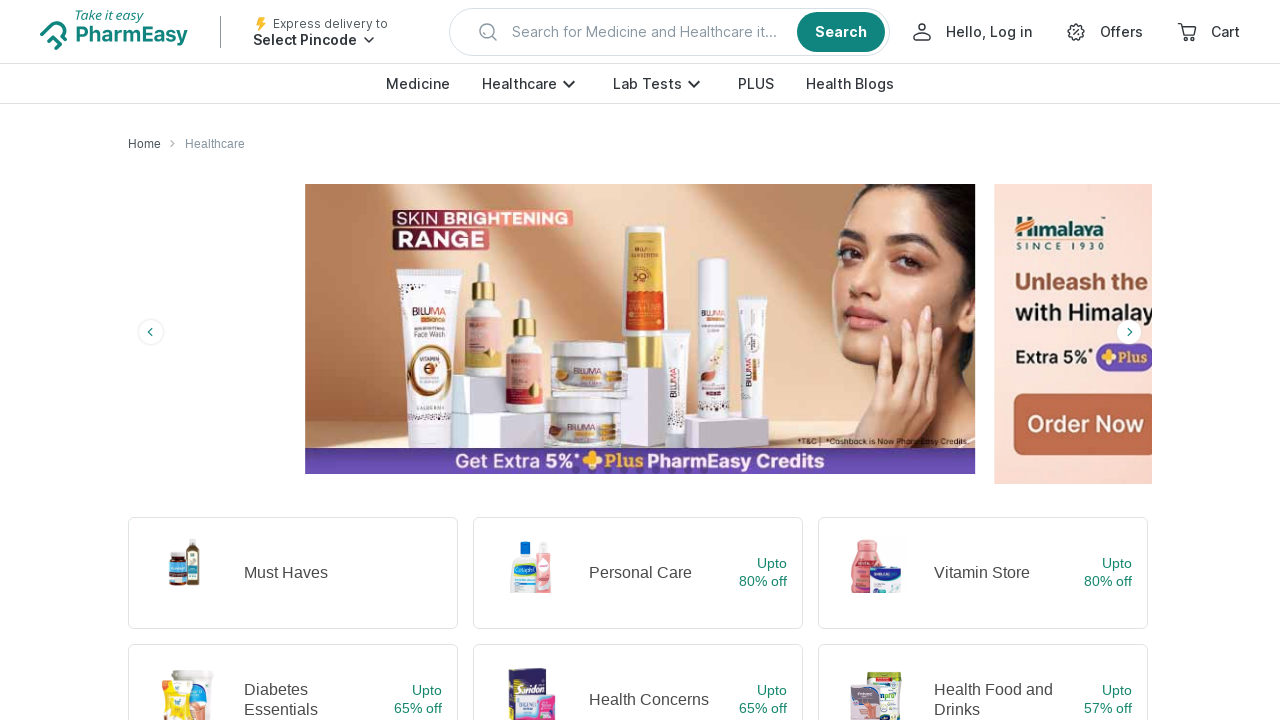

Test passed: card count assertion successful
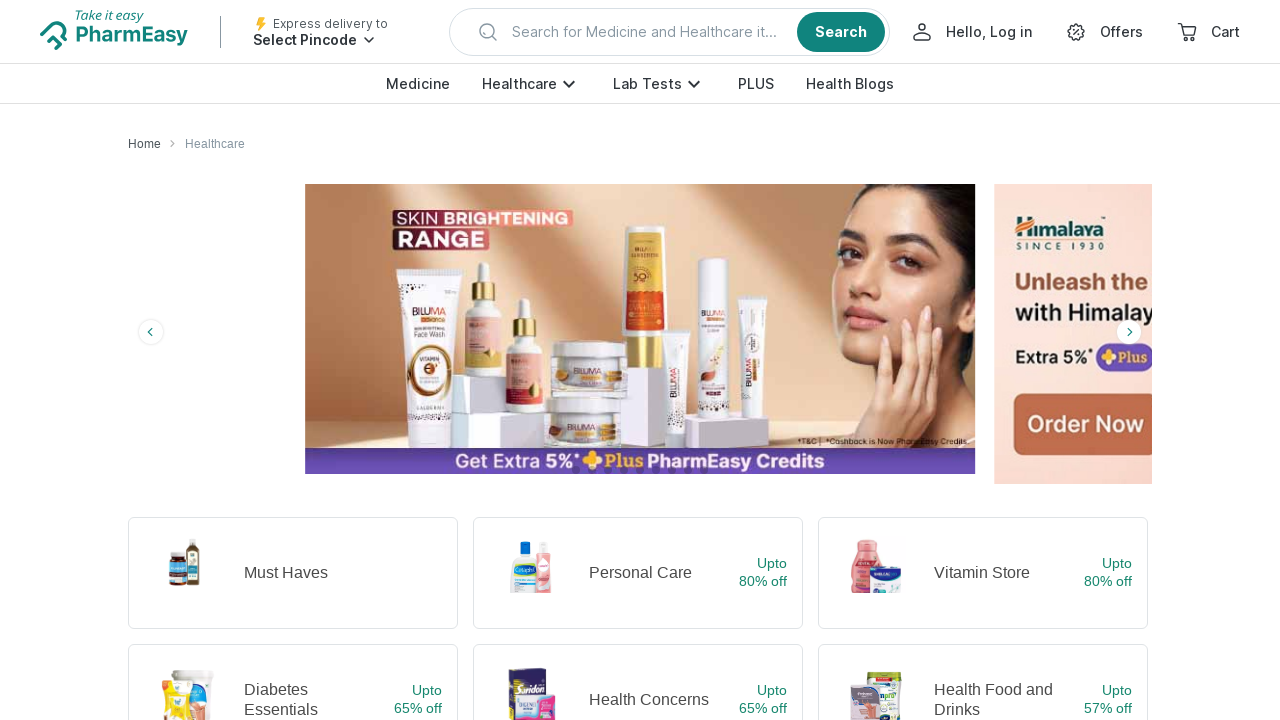

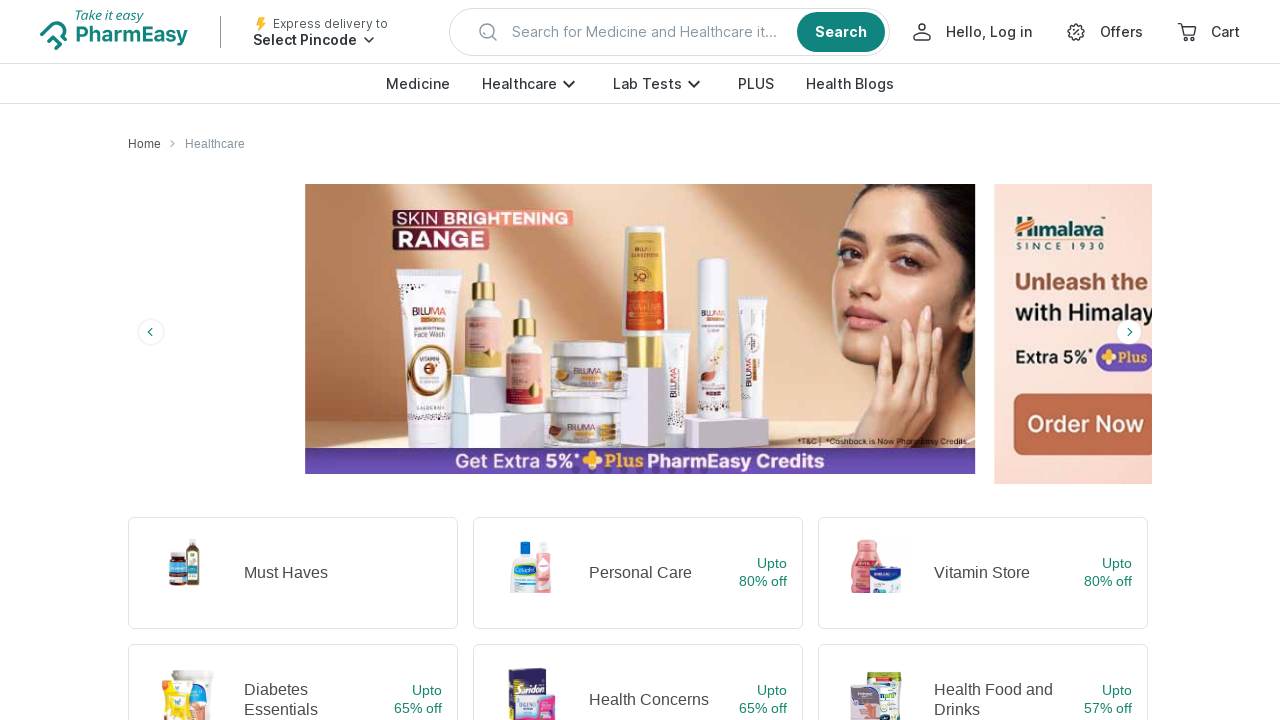